Tests flight booking flow on BlazeDemo by selecting departure and arrival cities, choosing a flight, and entering passenger information

Starting URL: https://blazedemo.com/

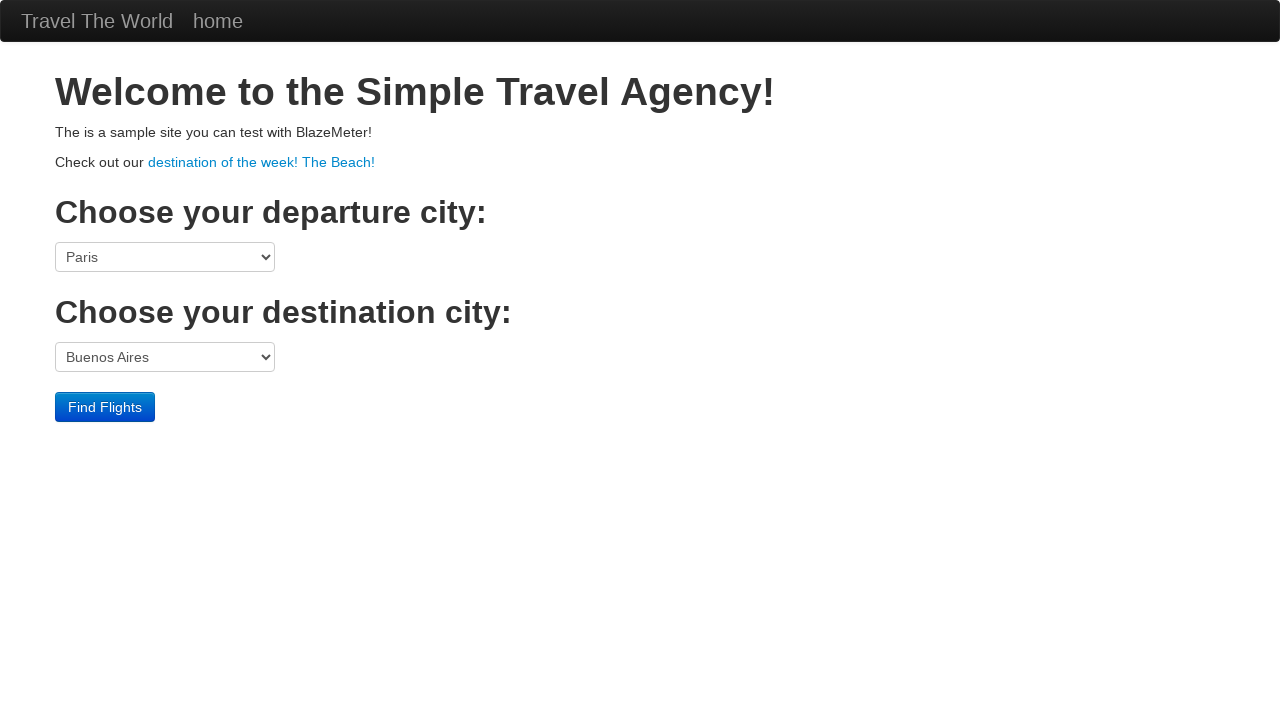

Clicked on departure city dropdown at (165, 257) on select[name='fromPort']
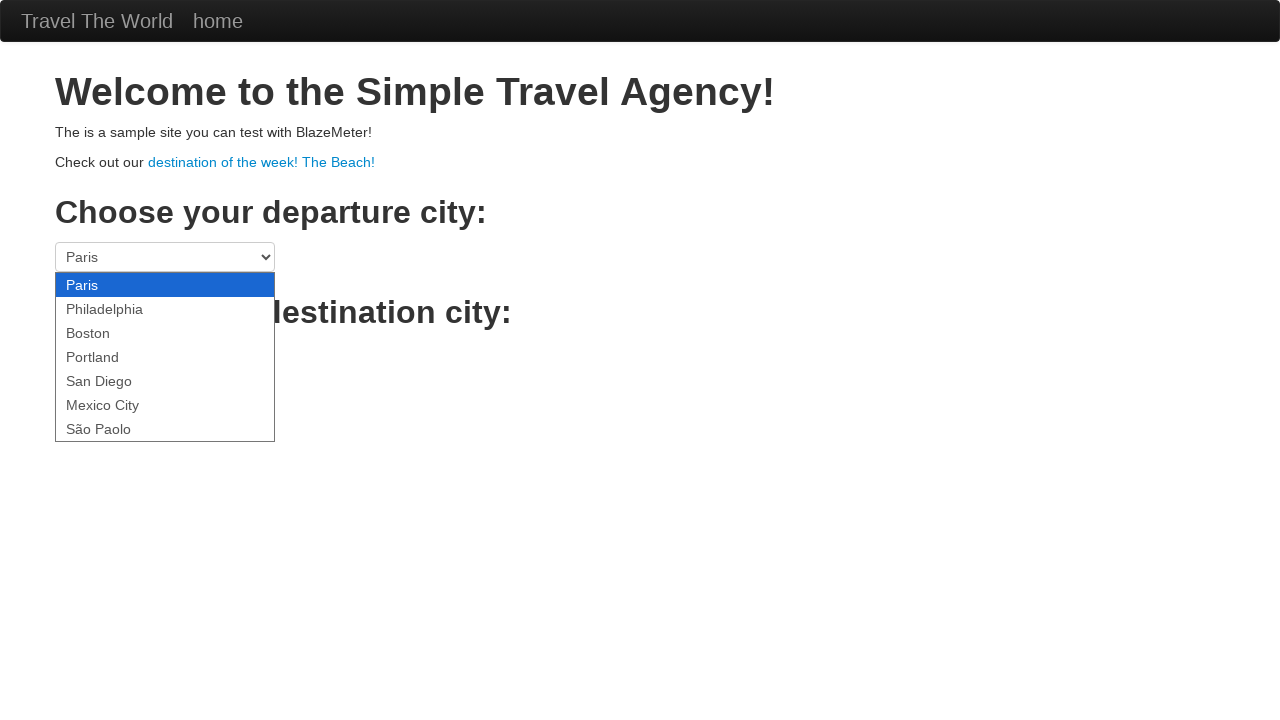

Selected Mexico City as departure city on select[name='fromPort']
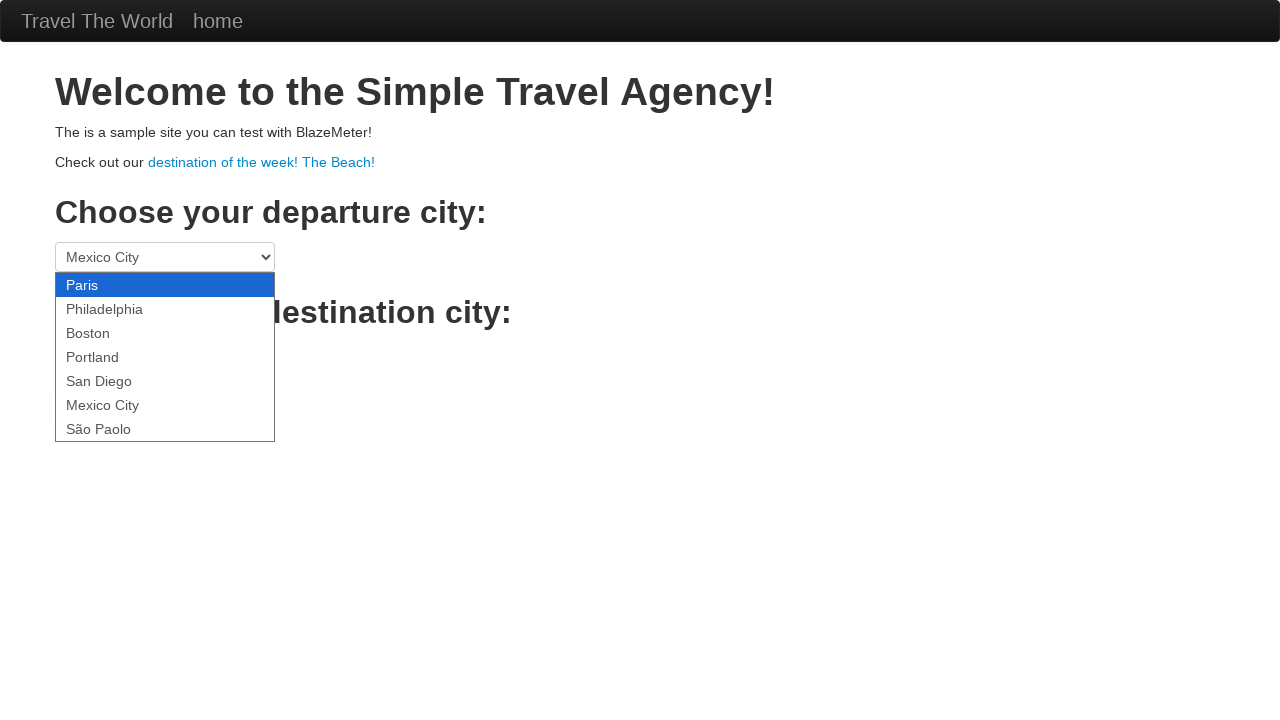

Clicked on destination city dropdown at (165, 357) on select[name='toPort']
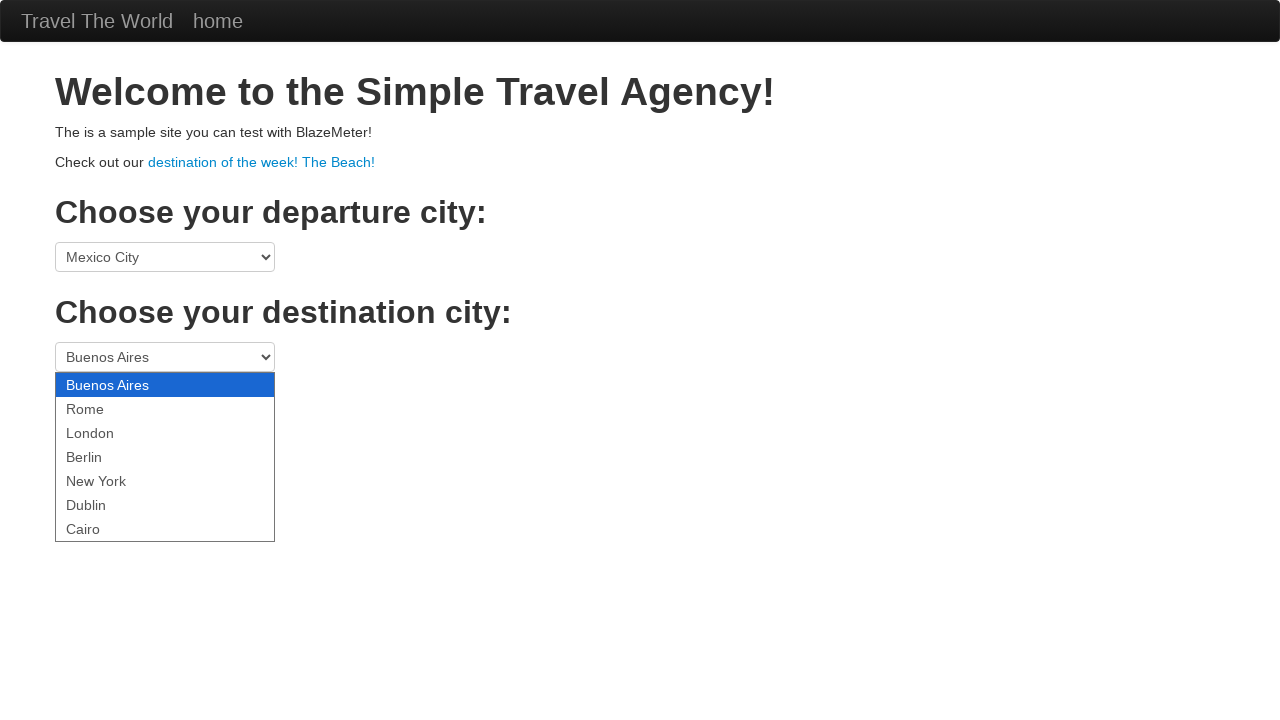

Selected New York as destination city on select[name='toPort']
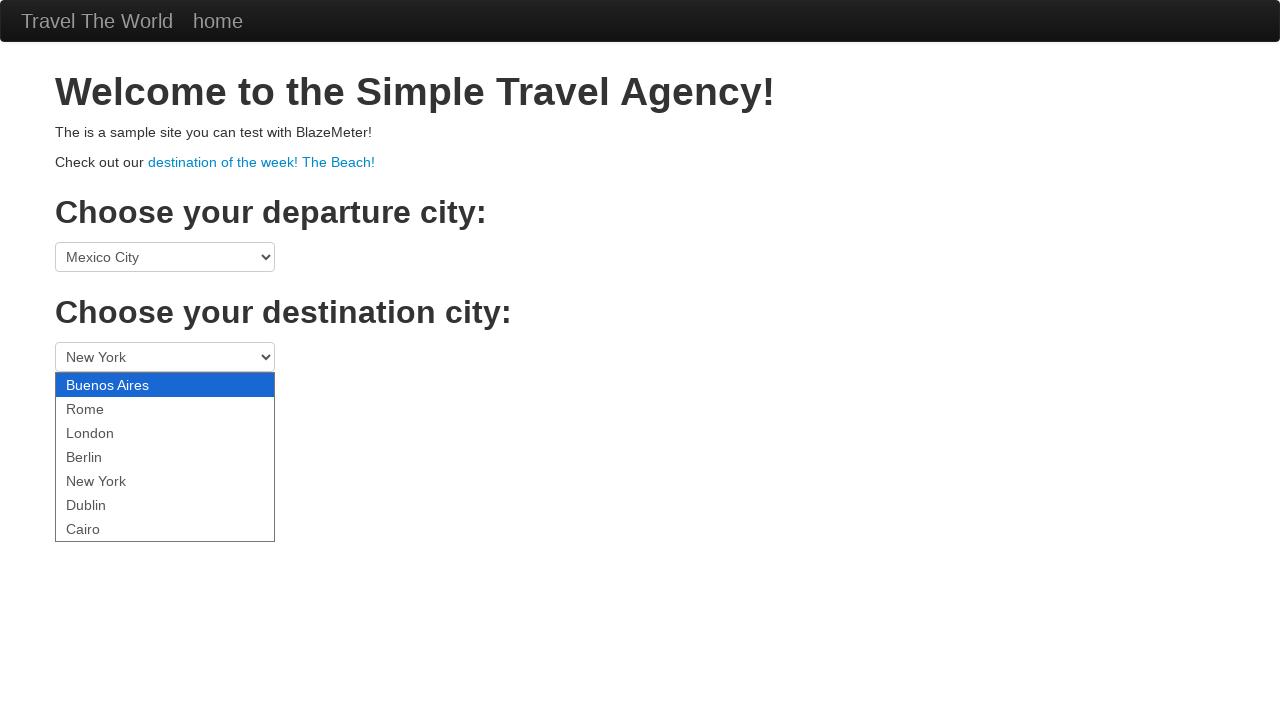

Clicked Find Flights button at (105, 407) on .btn-primary
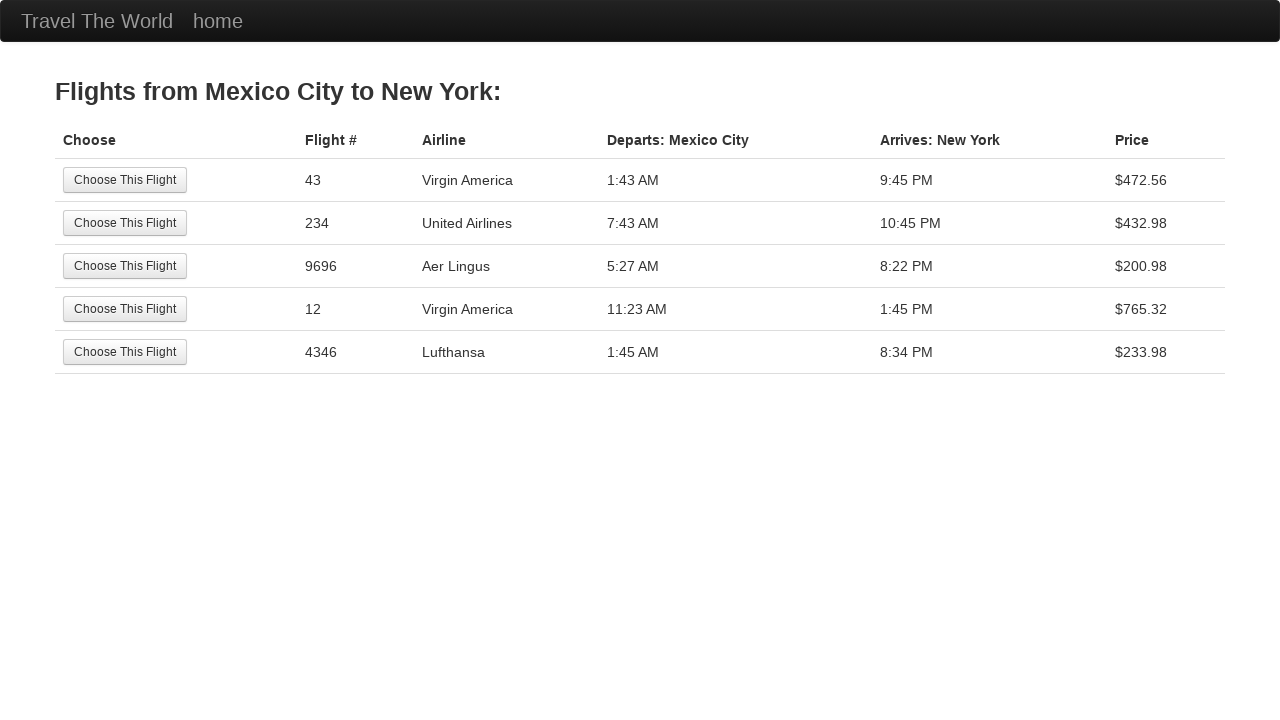

Chose a flight from the third row at (125, 266) on tr:nth-child(3) .btn
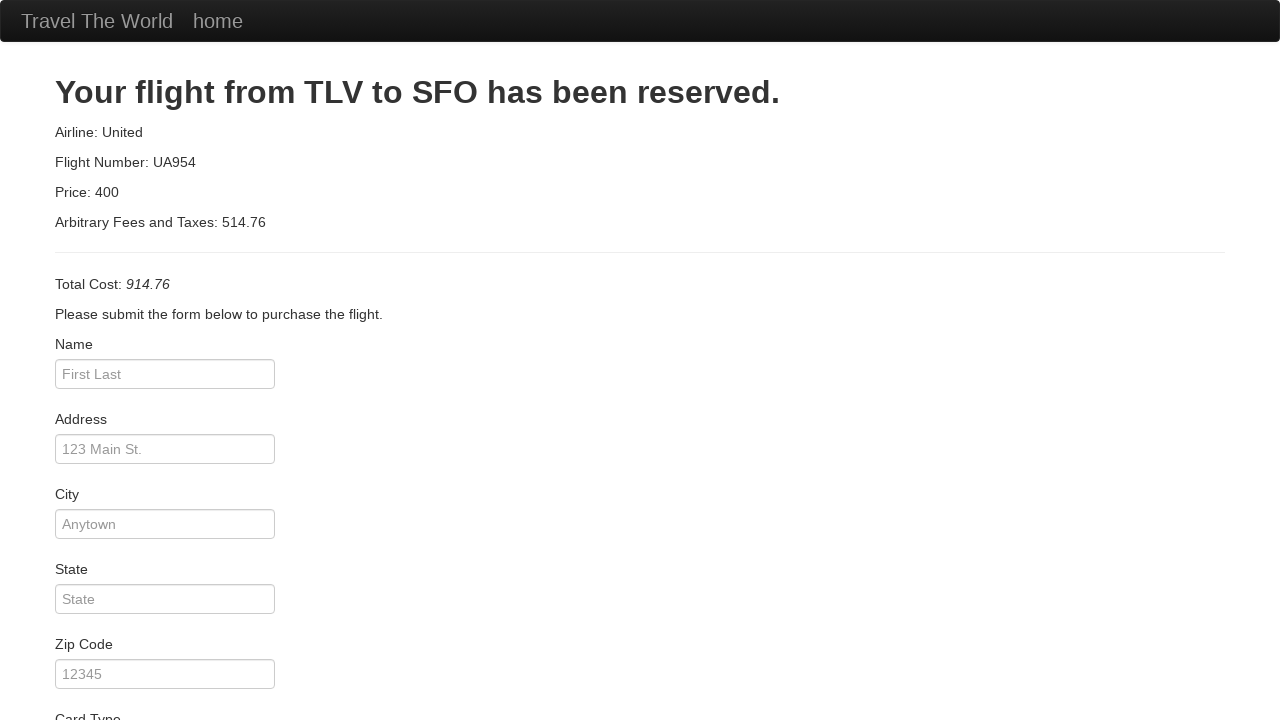

Filled in passenger name as 'Lia' on #inputName
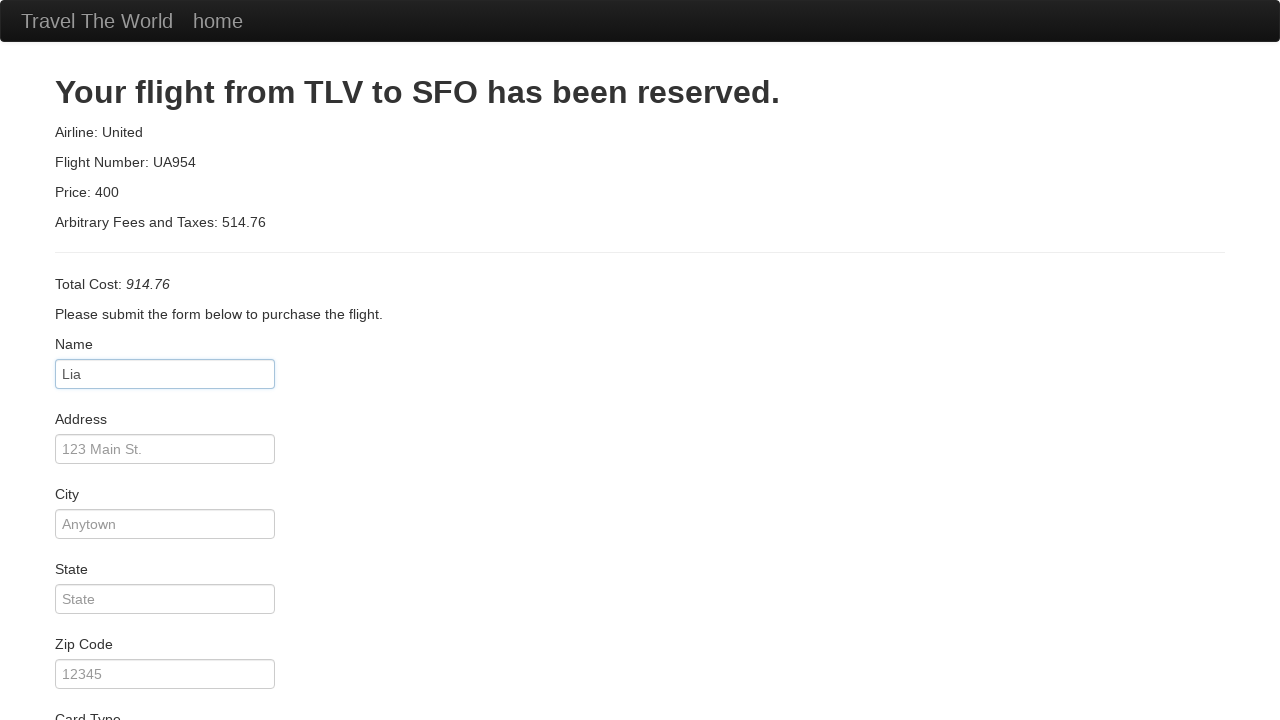

Clicked purchase flight button to complete booking at (118, 685) on .btn-primary
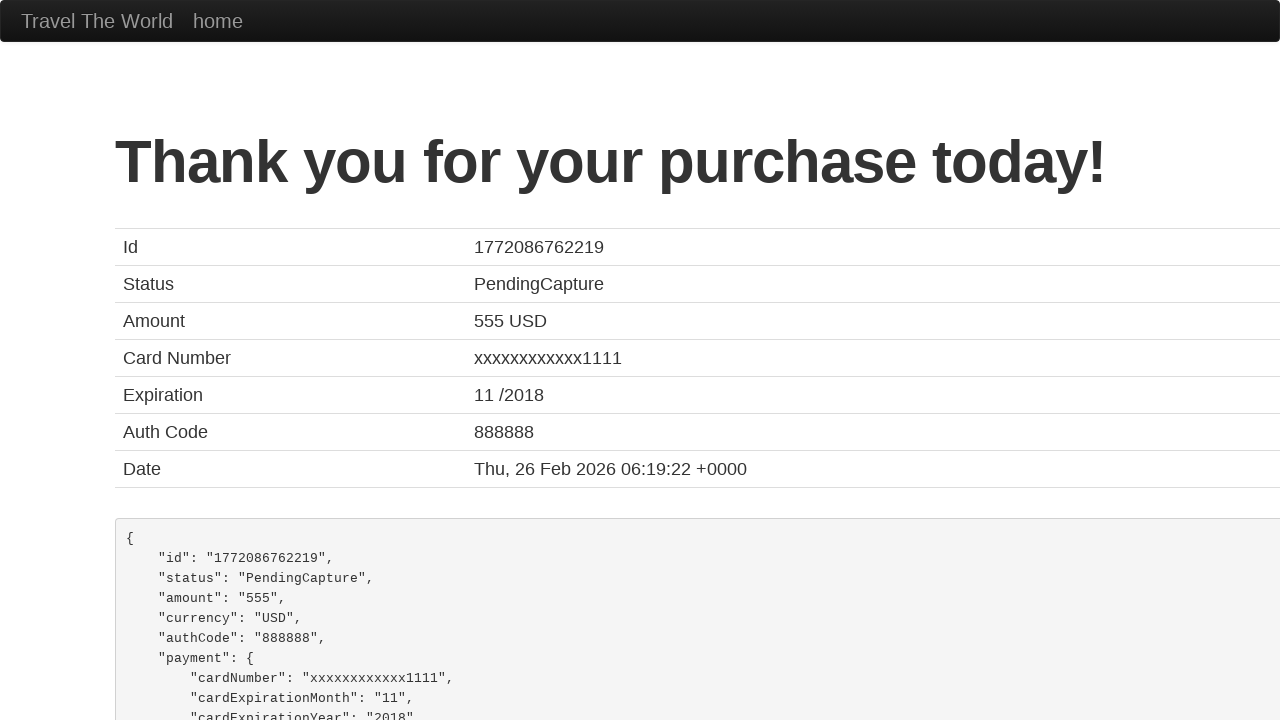

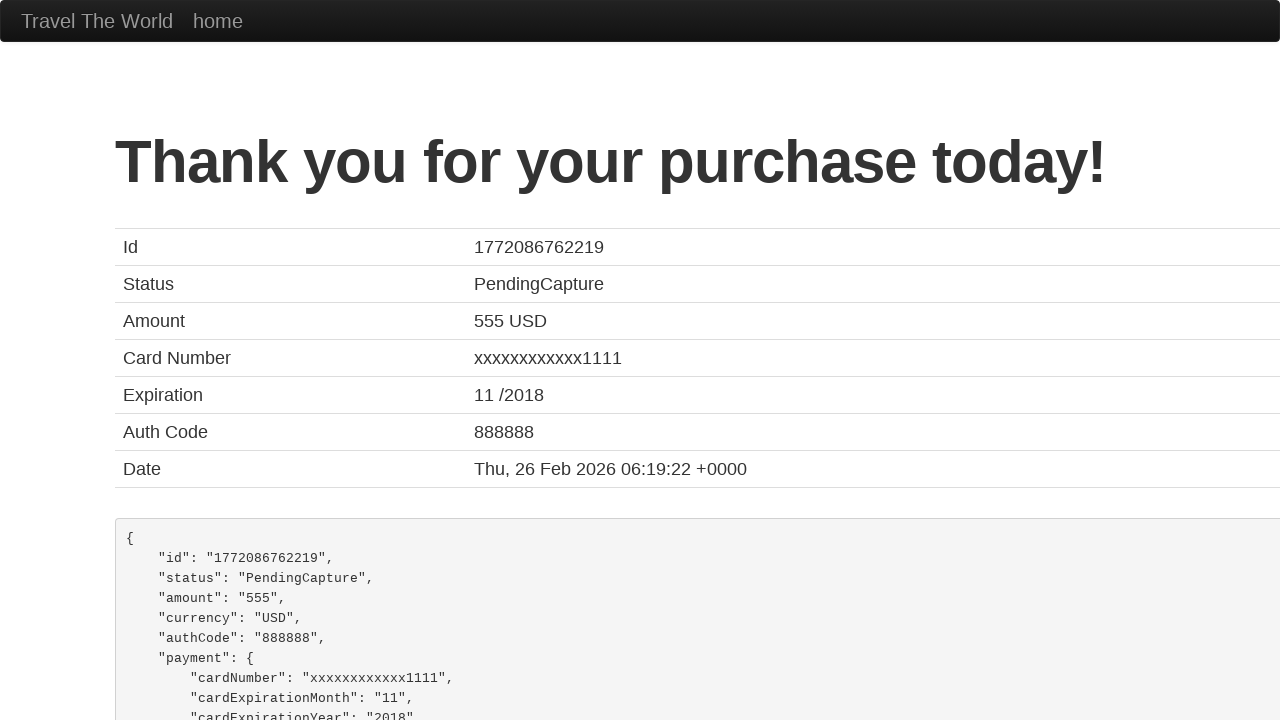